Tests prompt JavaScript alert by clicking the Prompt Alert button, entering a custom message, and accepting it

Starting URL: https://v1.training-support.net/selenium/javascript-alerts

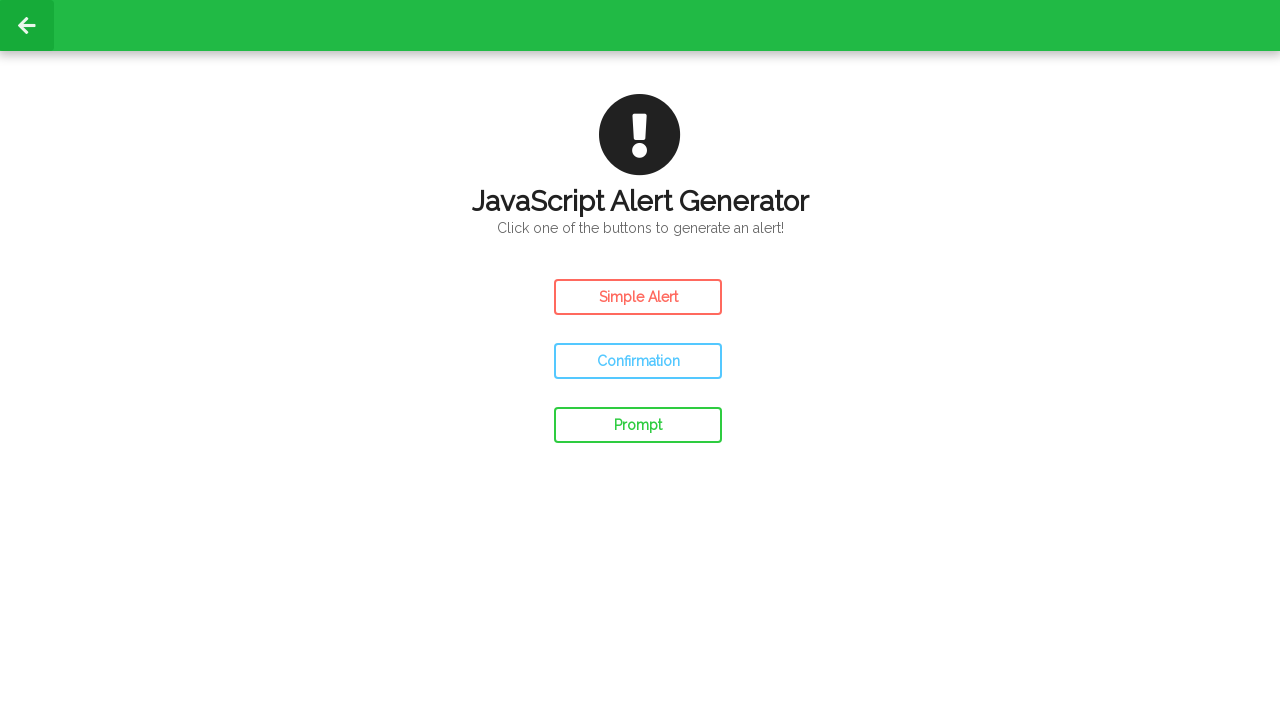

Set up dialog handler to accept prompt with custom message
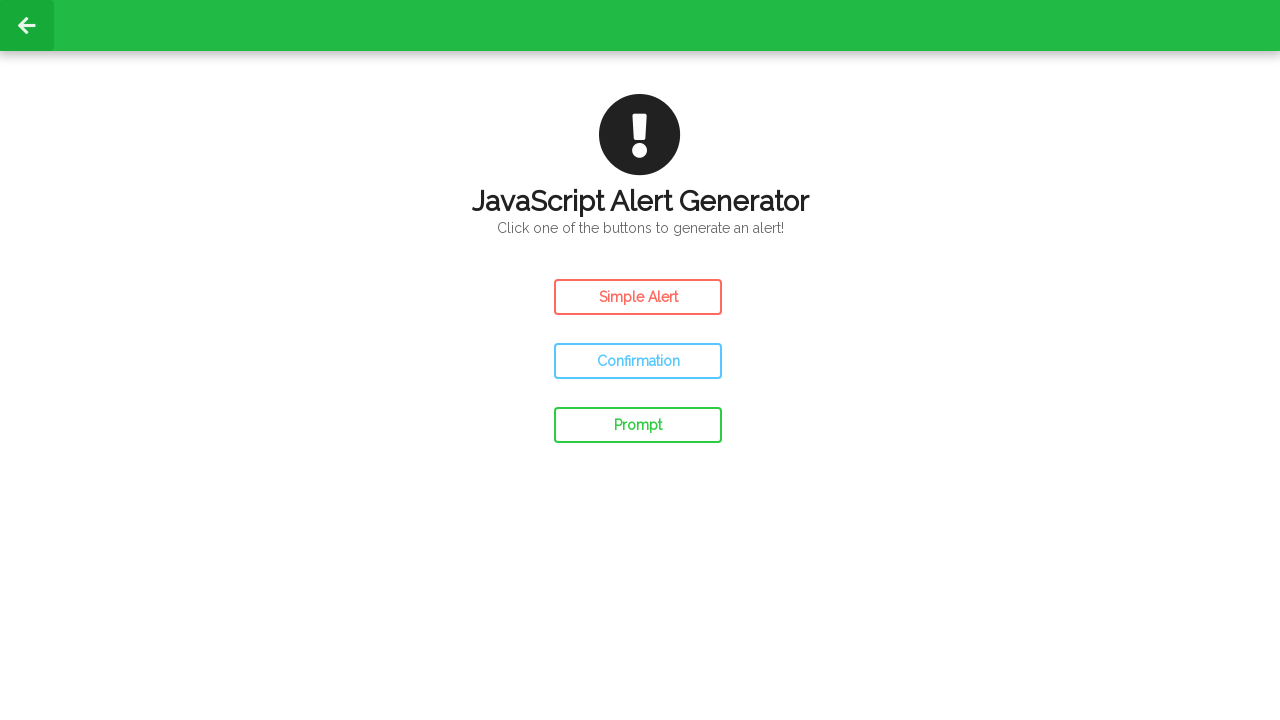

Clicked Prompt Alert button at (638, 425) on #prompt
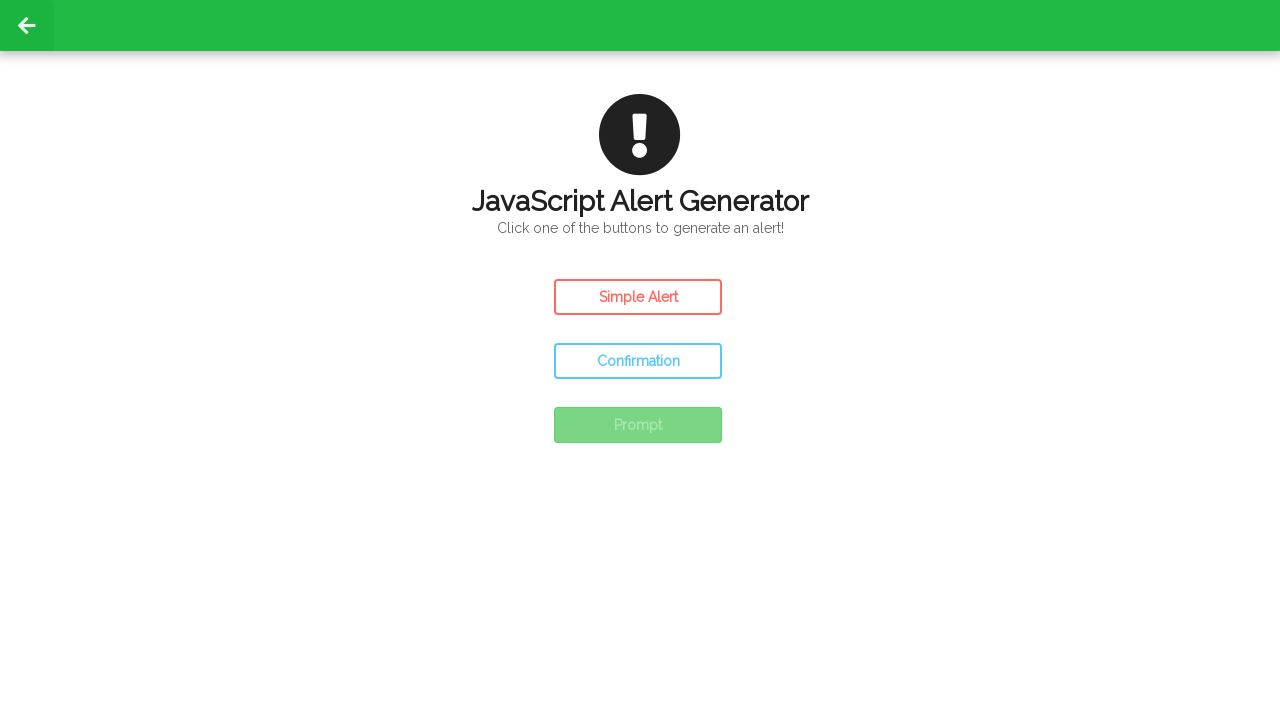

Waited for dialog to be handled
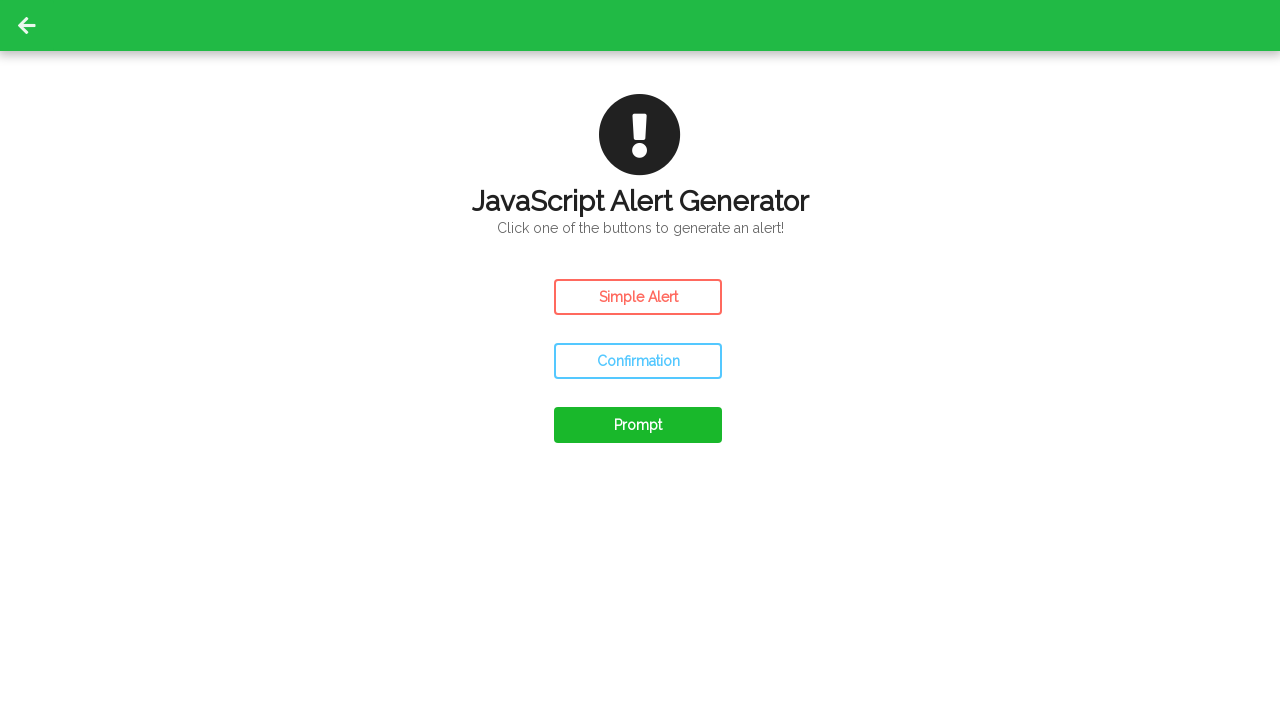

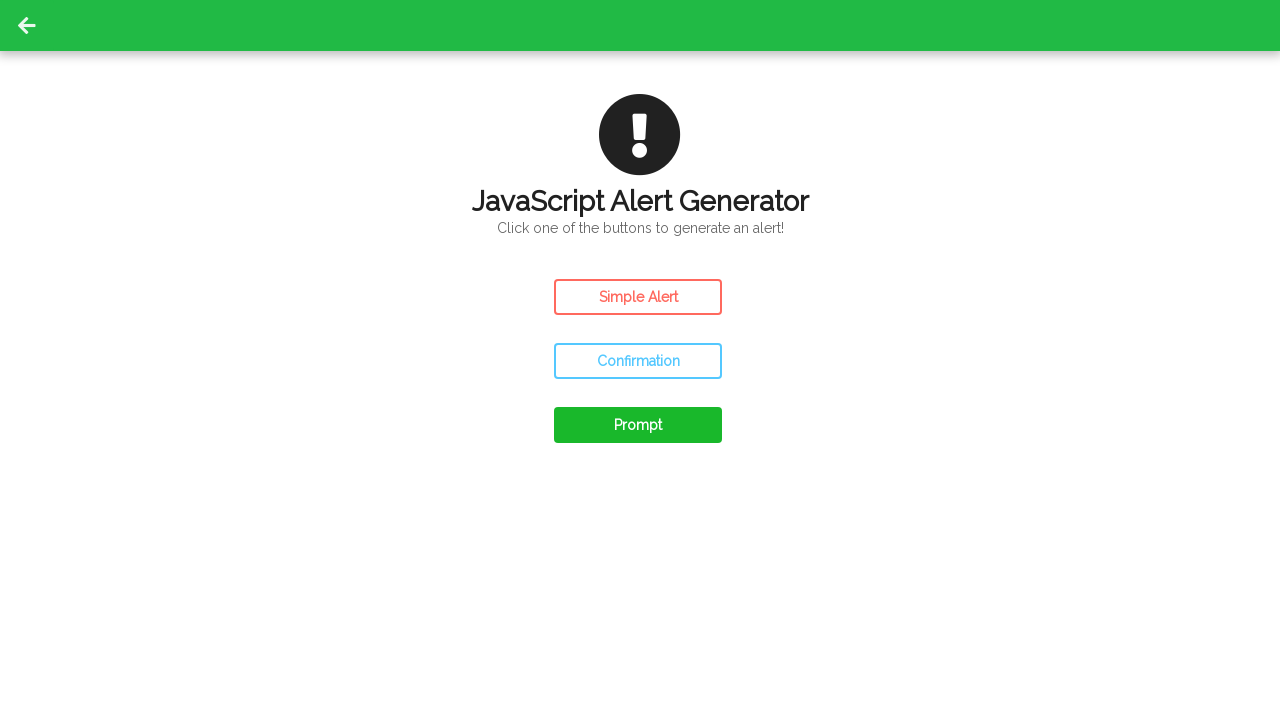